Tests a contact form submission by filling in first name, last name, email address, and a comment message, then submitting the form and verifying the thank you message appears.

Starting URL: https://automationtesting.co.uk/contactForm.html

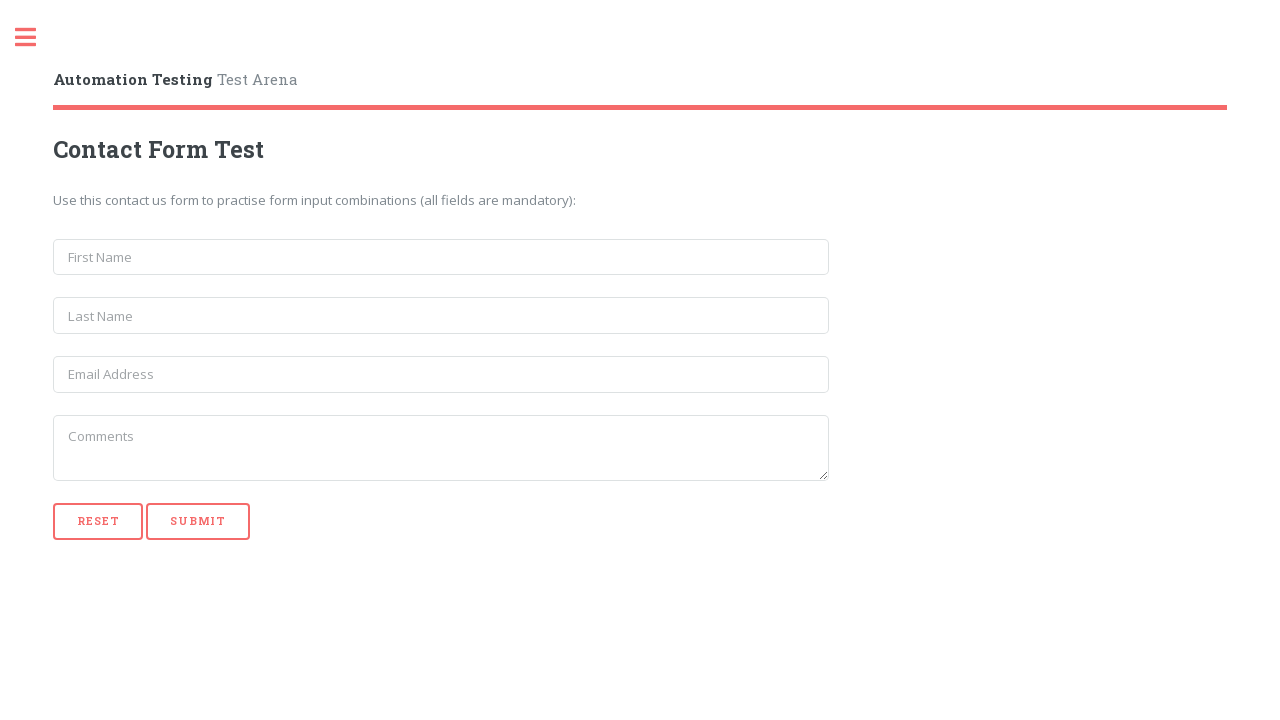

Filled first name field with 'Michael' on input[name='first_name']
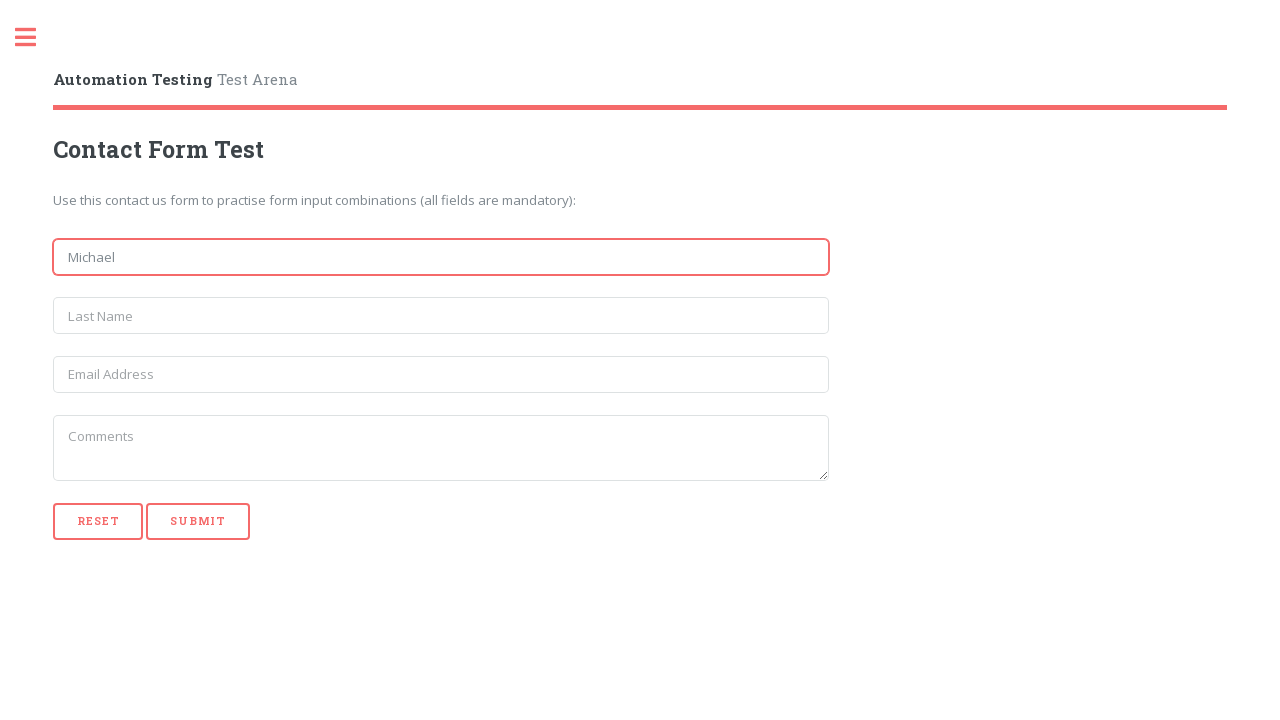

Filled last name field with 'Anderson' on input[name='last_name']
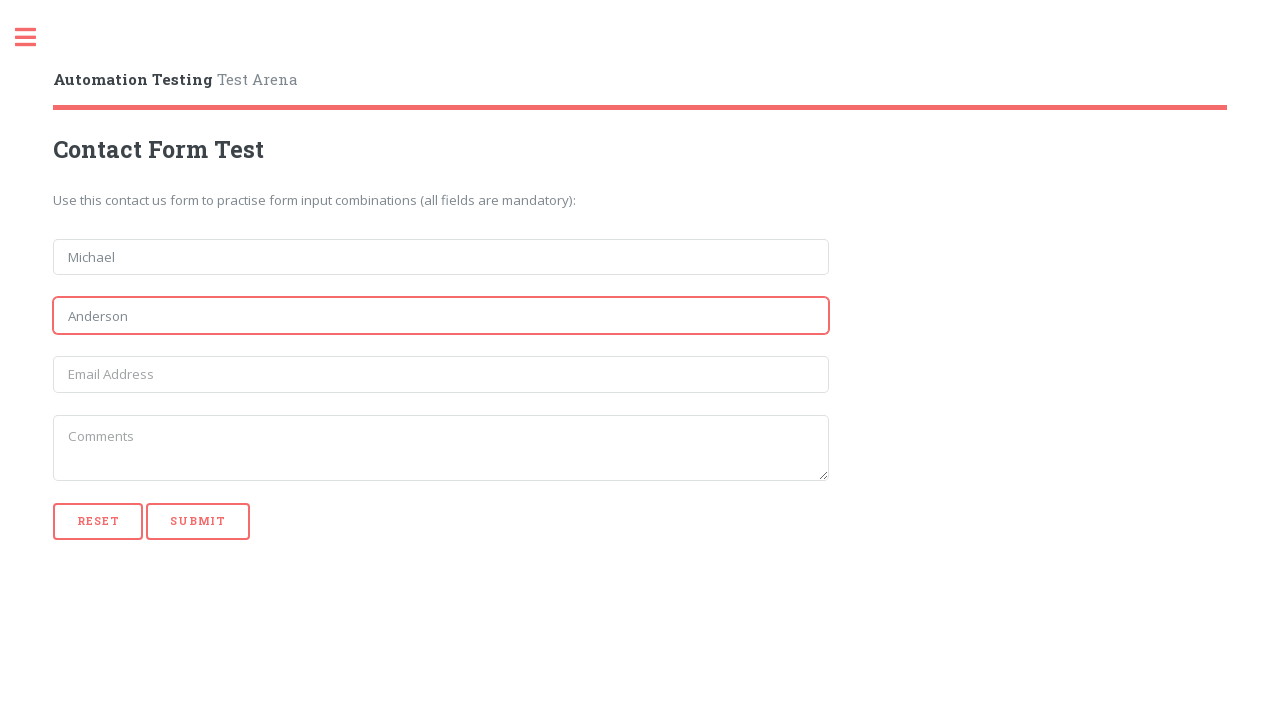

Filled email field with 'michael.anderson@testmail.com' on input[name='email']
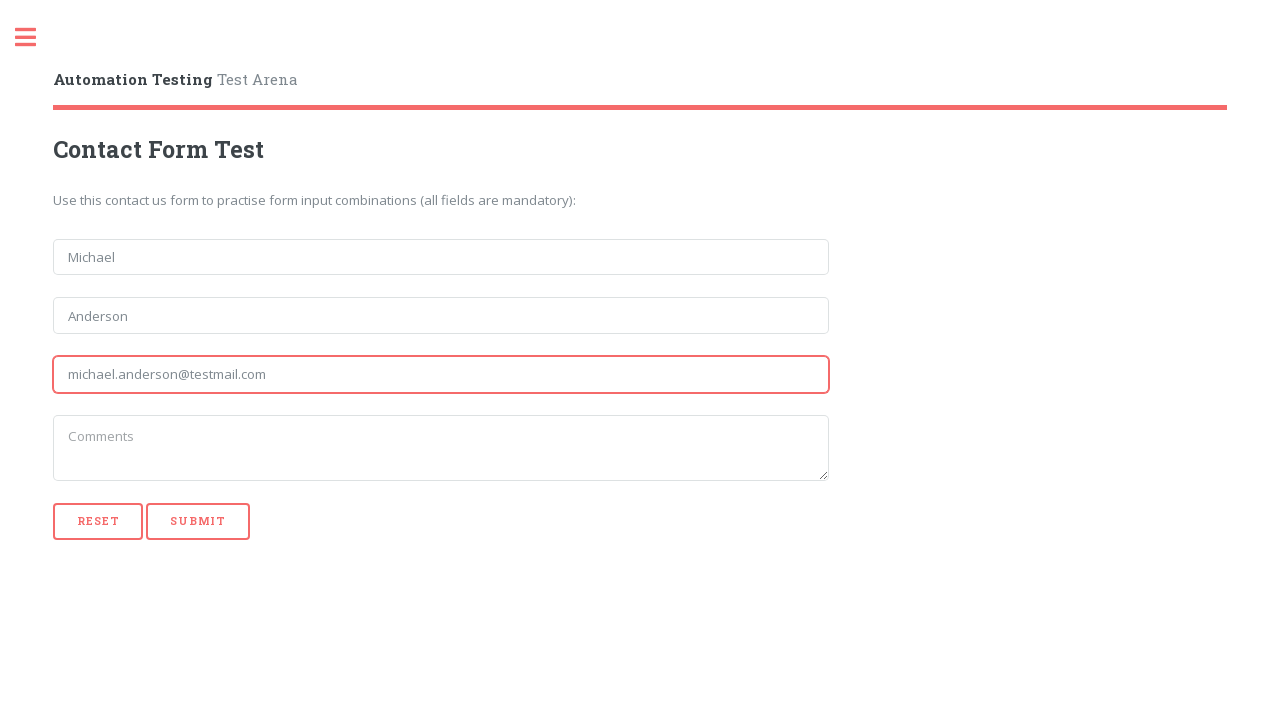

Filled message field with inquiry text on textarea[name='message']
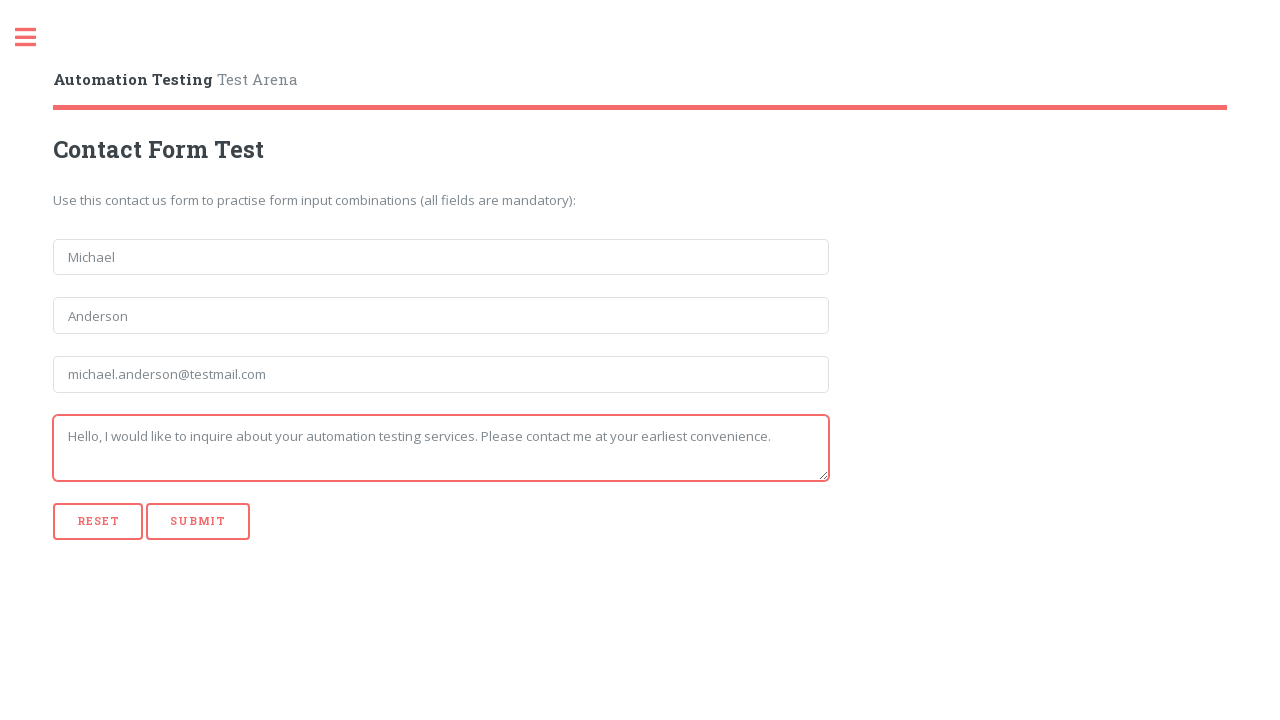

Clicked SUBMIT button to submit the contact form at (198, 521) on input[value='SUBMIT']
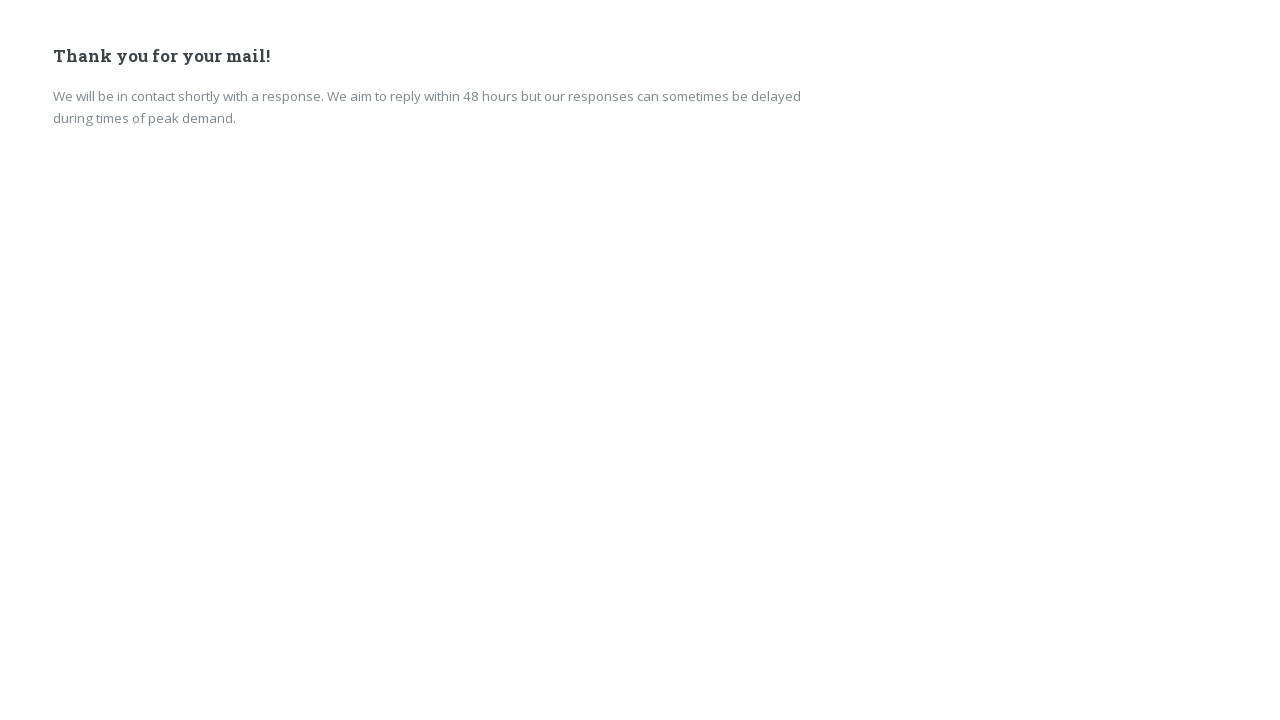

Thank you message appeared after form submission
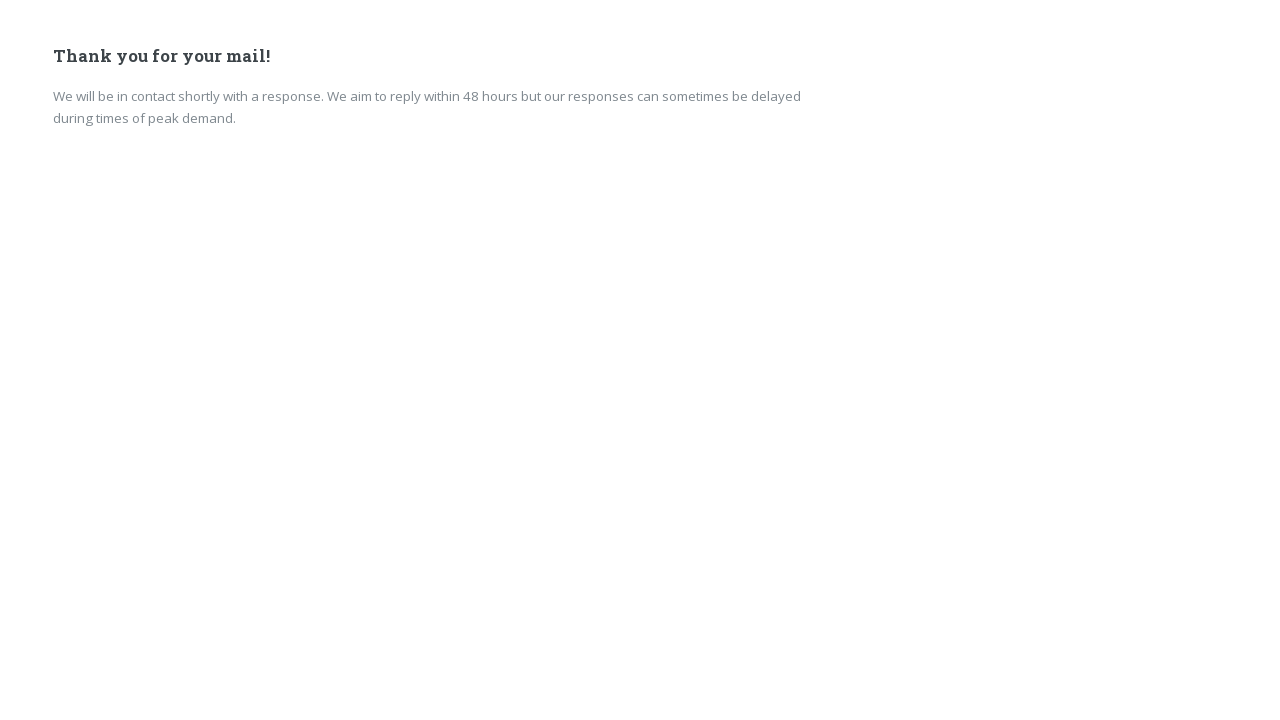

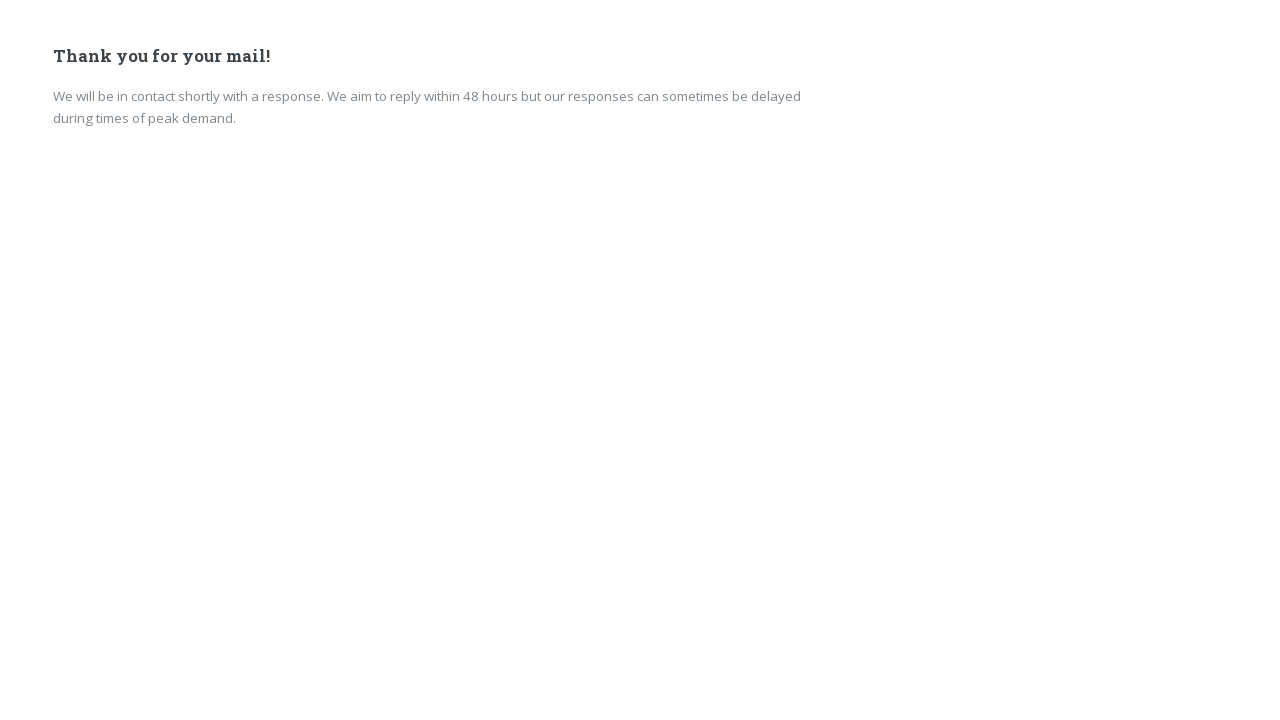